Tests opening a new browser tab by navigating to a page, opening a new tab, navigating to a second URL in that tab, and verifying two window handles exist

Starting URL: https://the-internet.herokuapp.com/windows

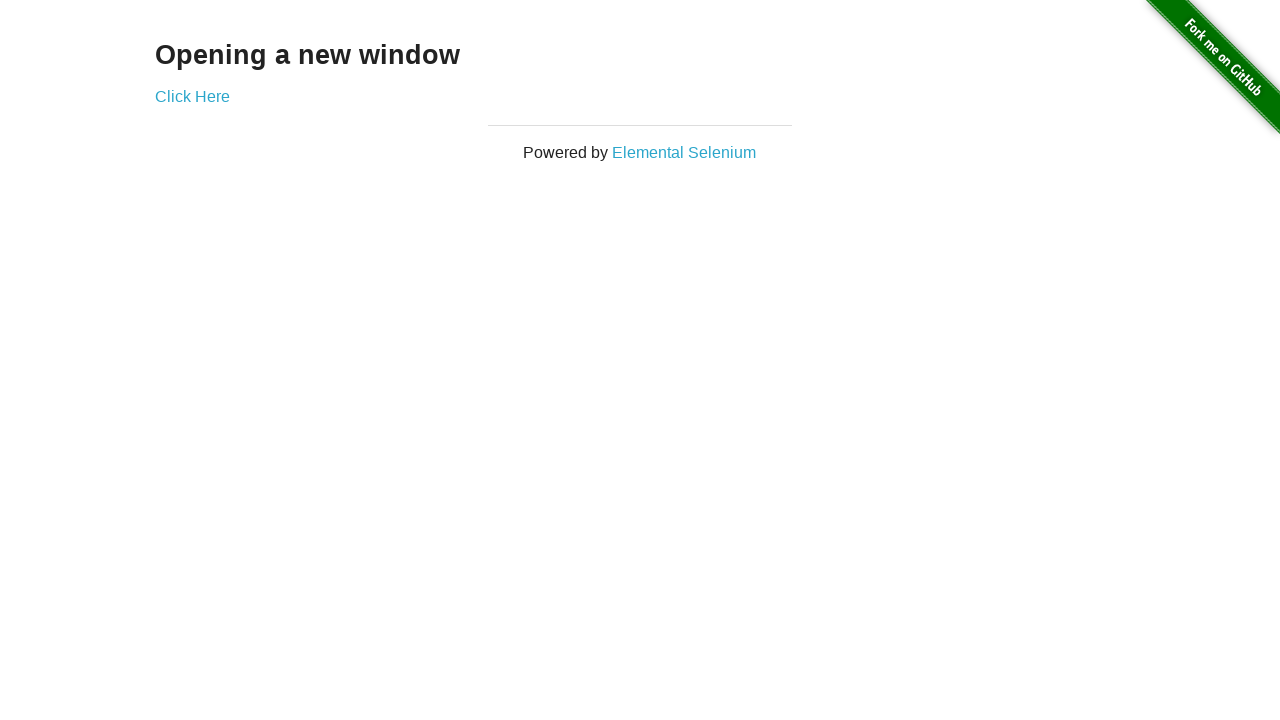

Navigated to the starting URL https://the-internet.herokuapp.com/windows
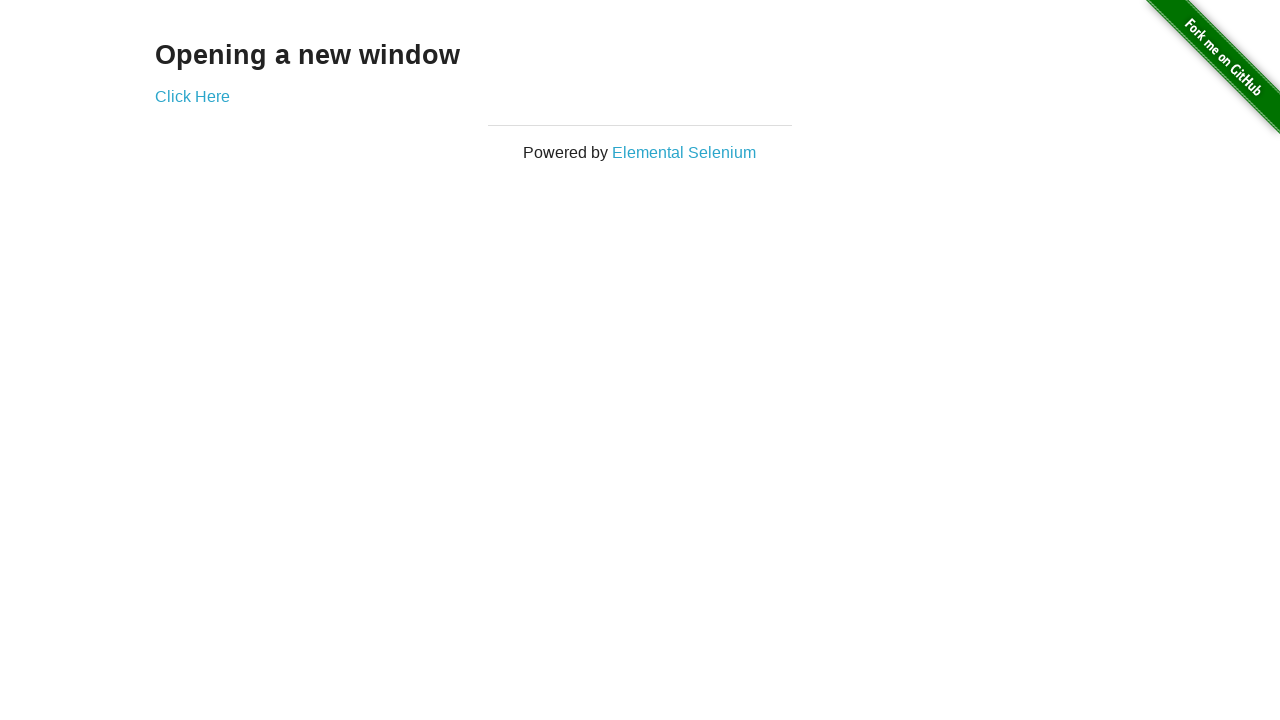

Opened a new browser tab
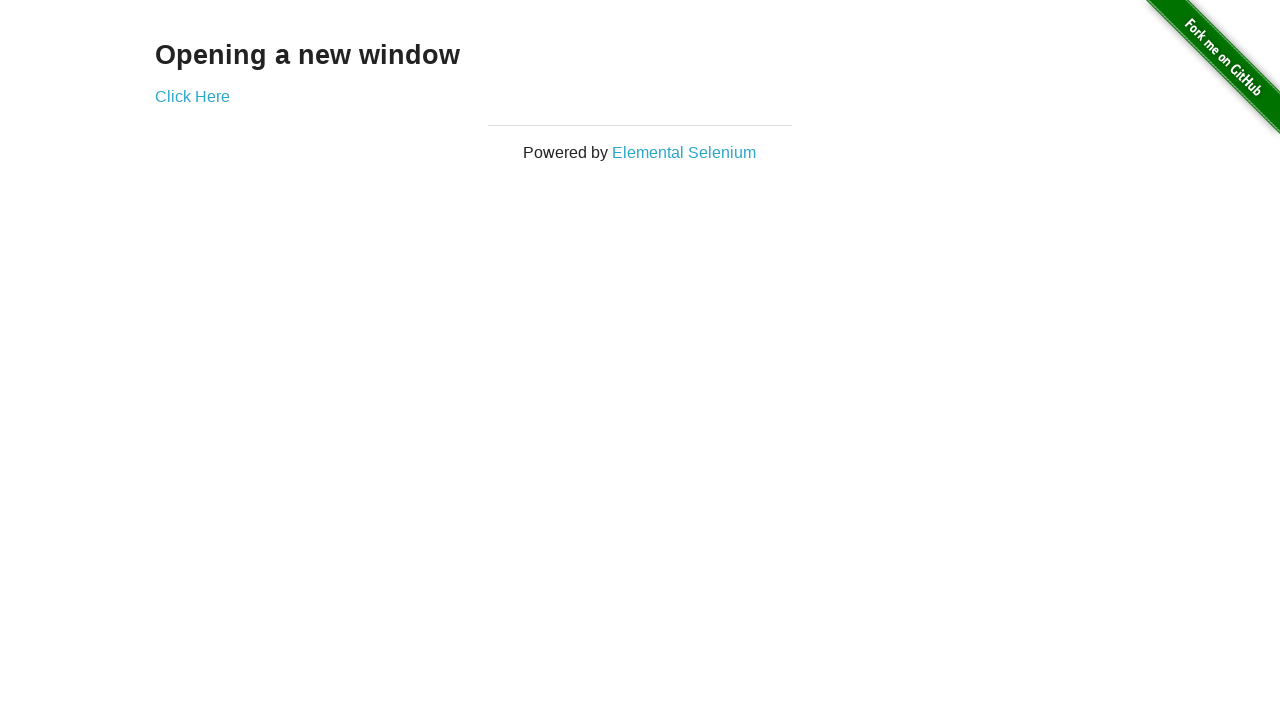

Navigated to the second URL https://the-internet.herokuapp.com/typos in the new tab
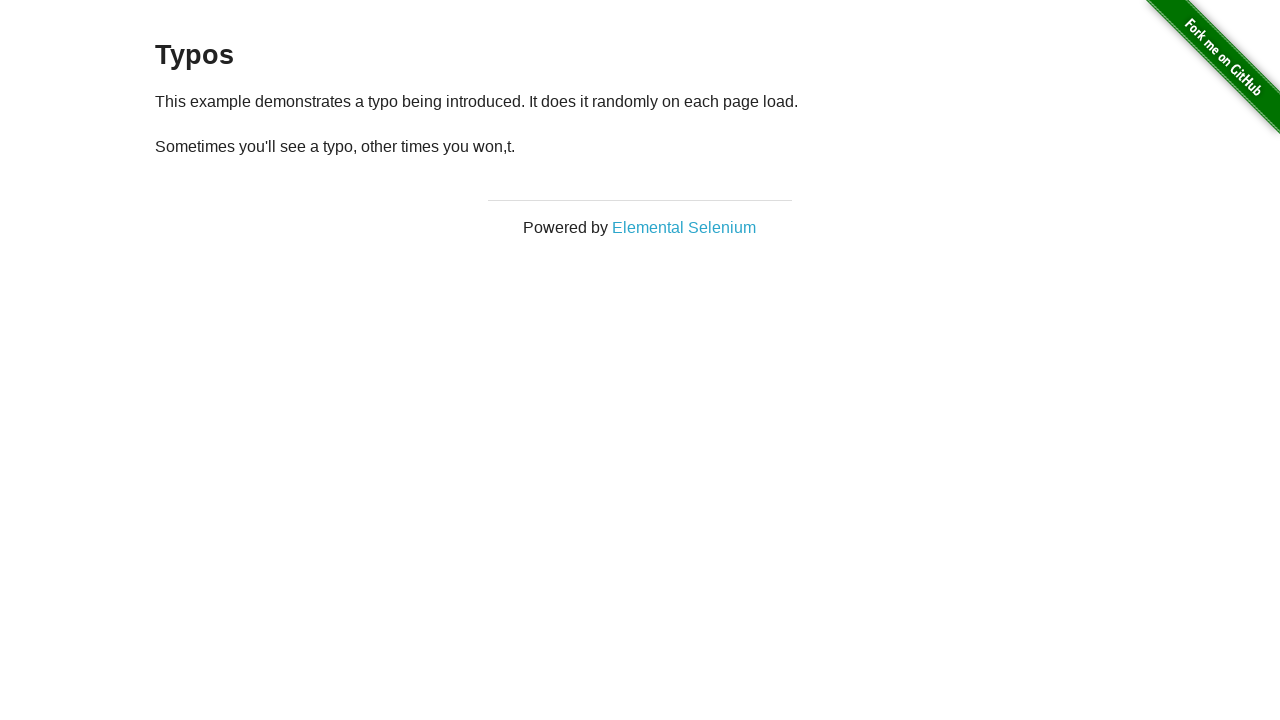

Verified that 2 pages are open in the context
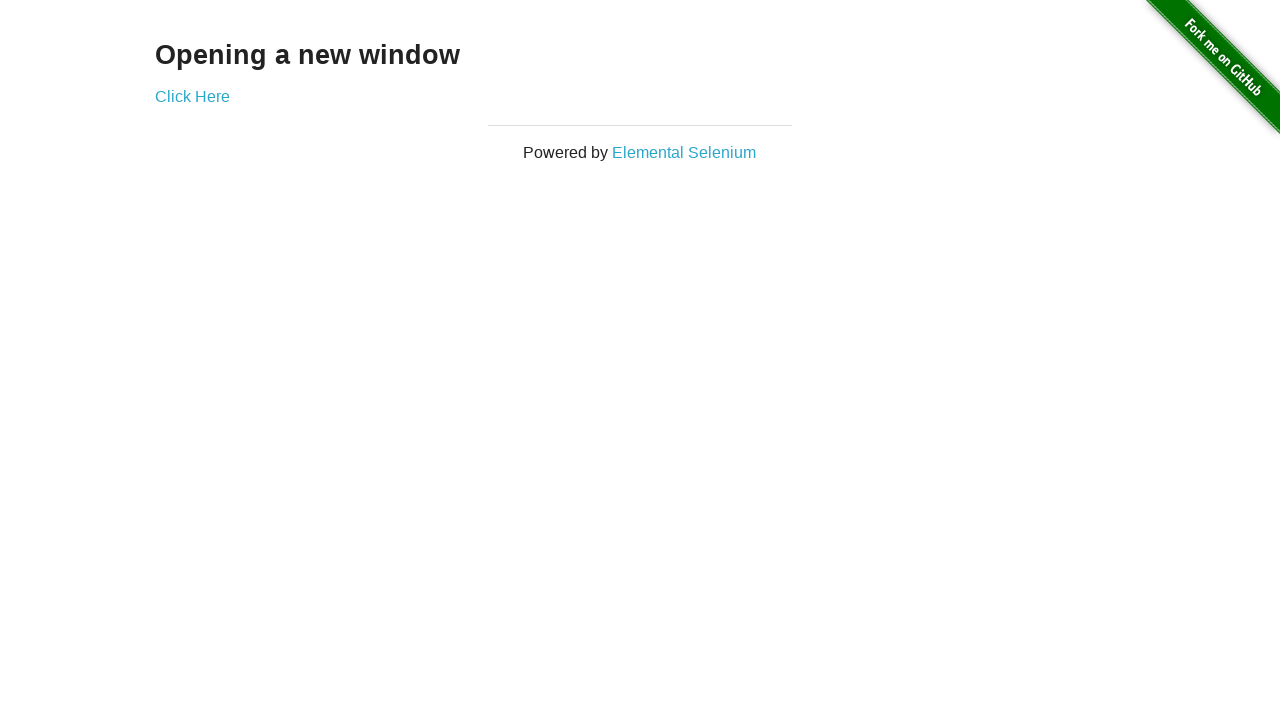

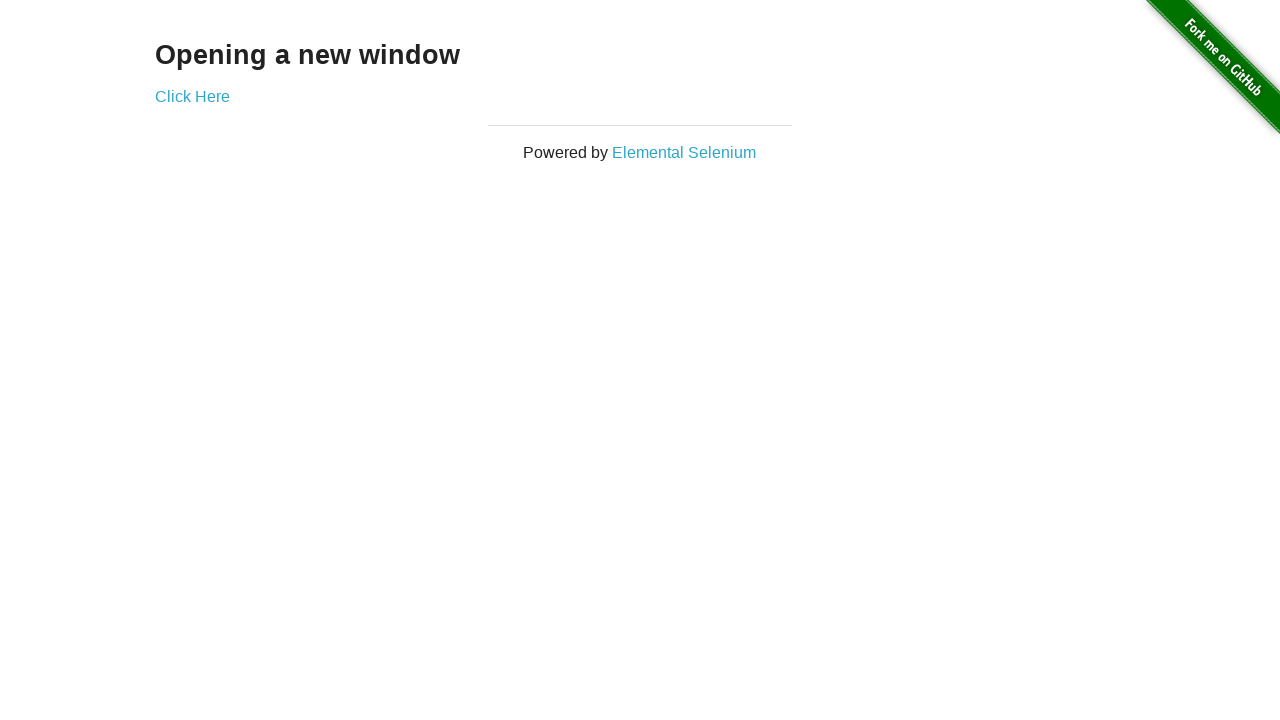